Tests double-click functionality by switching to an iframe and performing a double-click action on a paragraph element

Starting URL: https://seleniumbase.io/w3schools/double_click

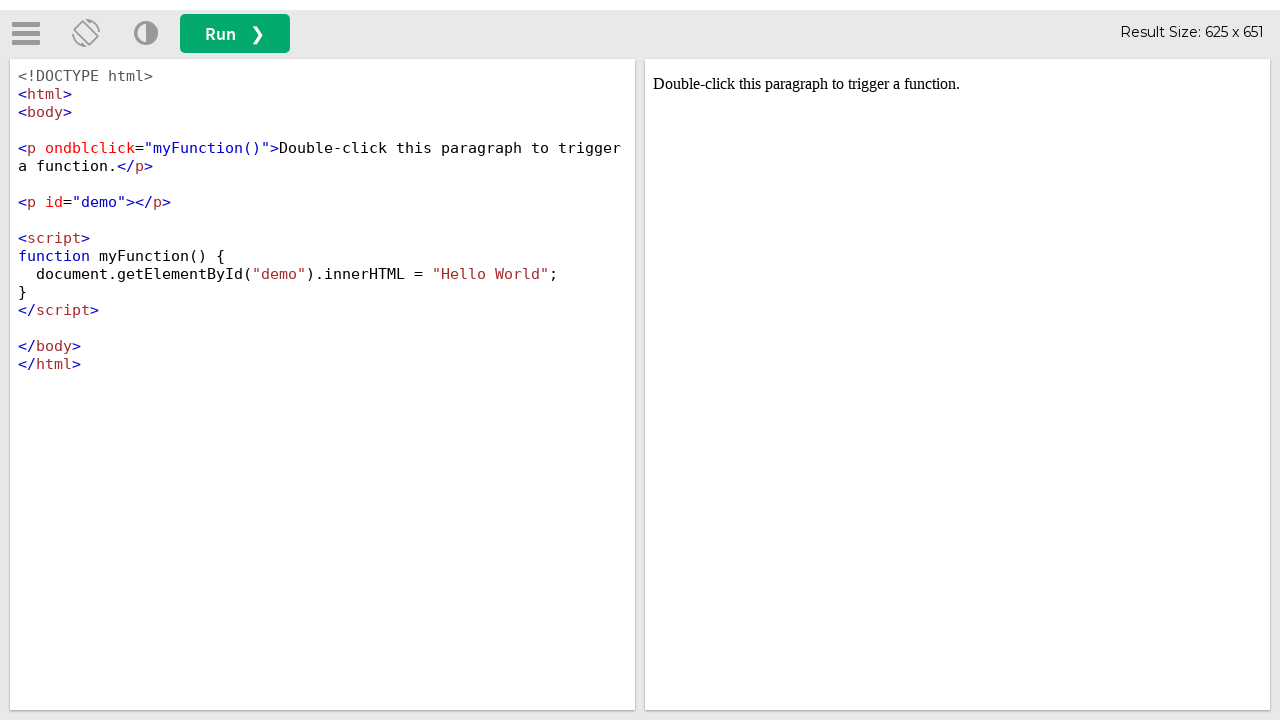

Located iframe containing double-click demo
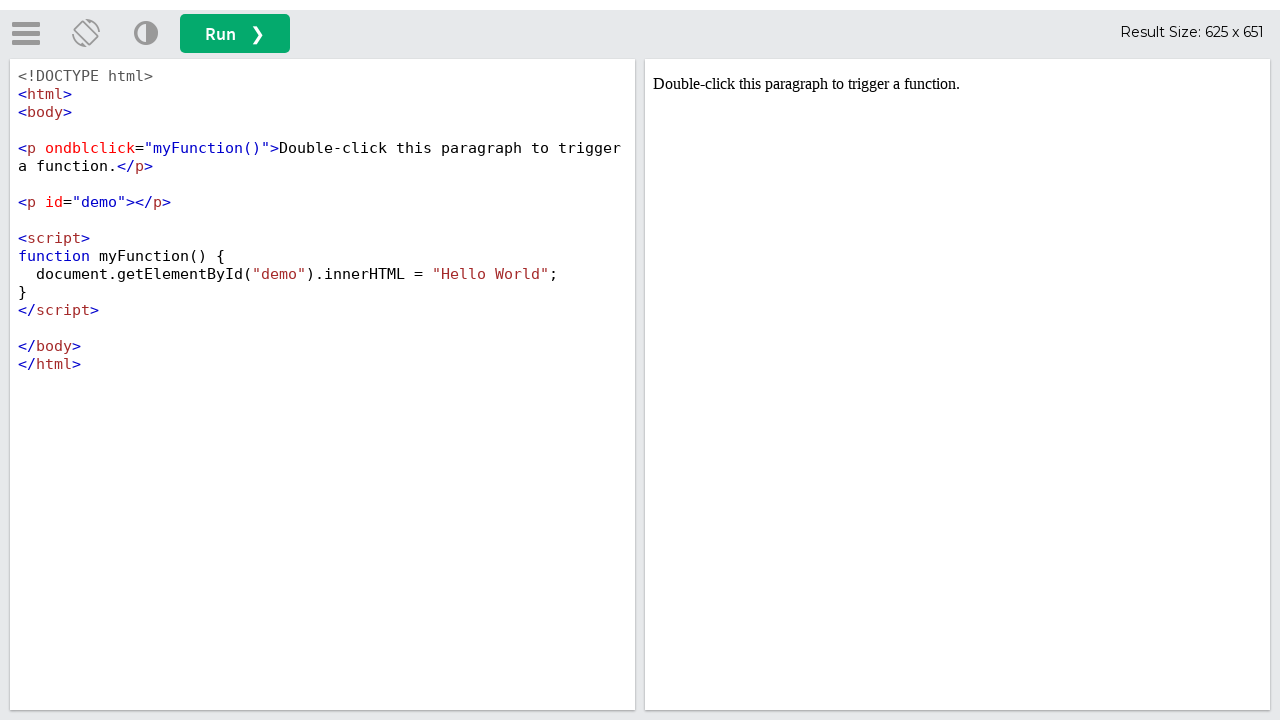

Performed double-click action on paragraph element containing 'Double' at (958, 84) on #iframeResult >> internal:control=enter-frame >> xpath=//p[contains(text(),'Doub
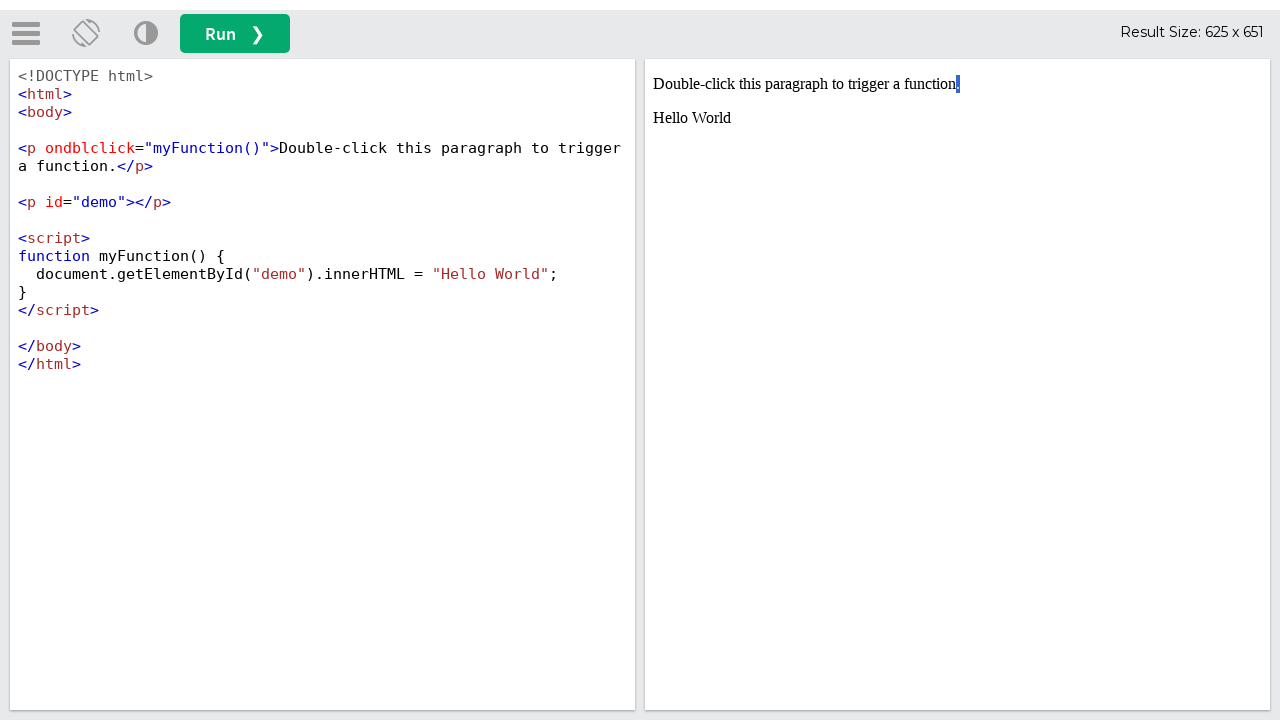

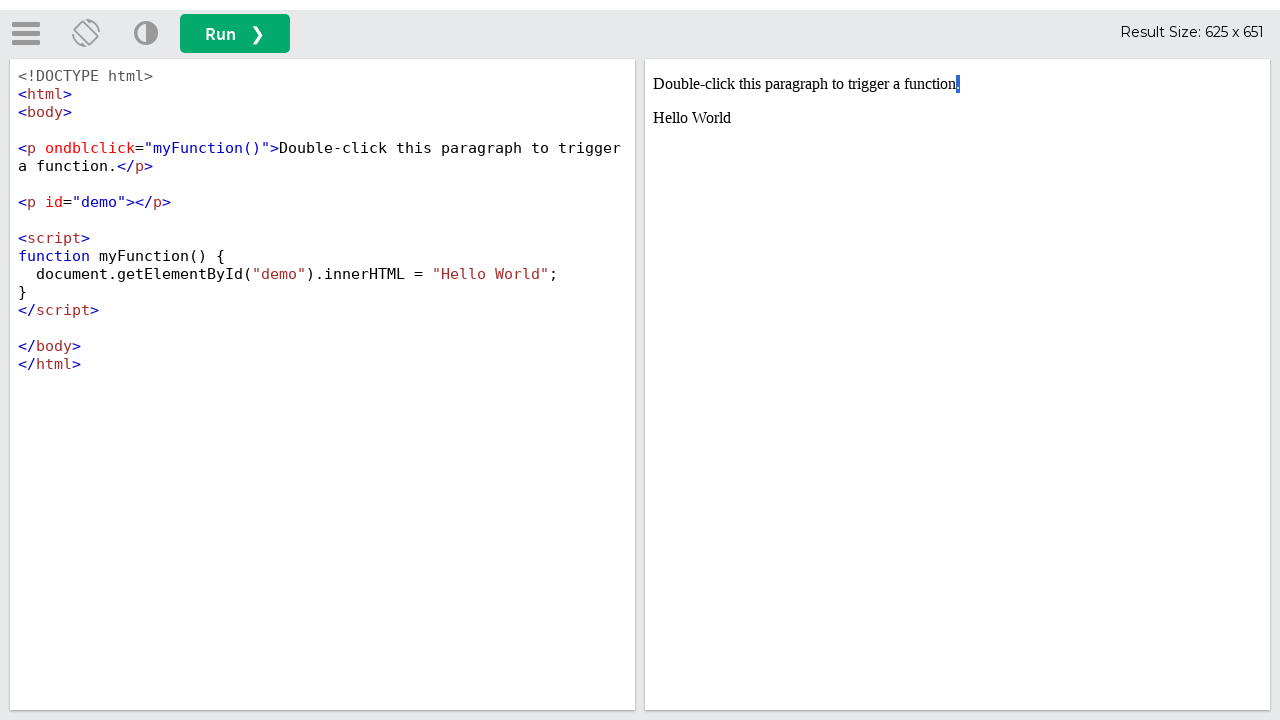